Tests dynamic controls page by clicking remove button to remove a checkbox, then clicking enable button to enable a text input field.

Starting URL: http://the-internet.herokuapp.com/dynamic_controls

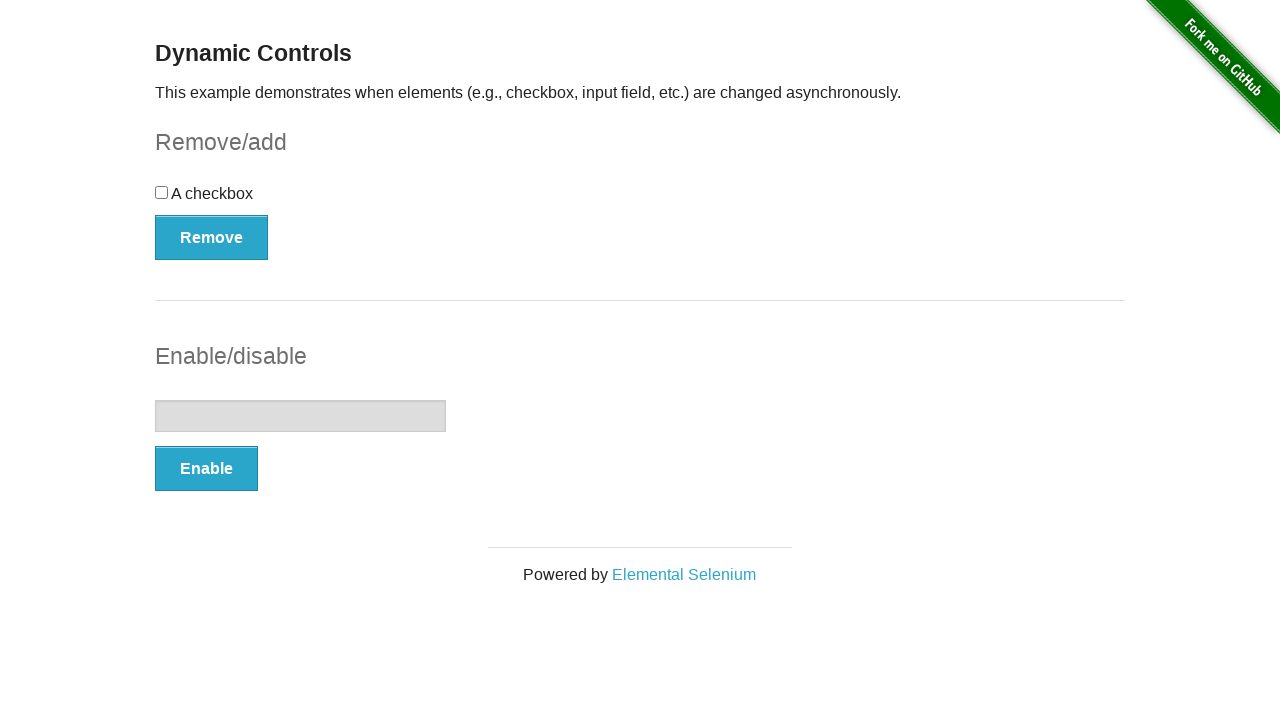

Navigated to dynamic controls page
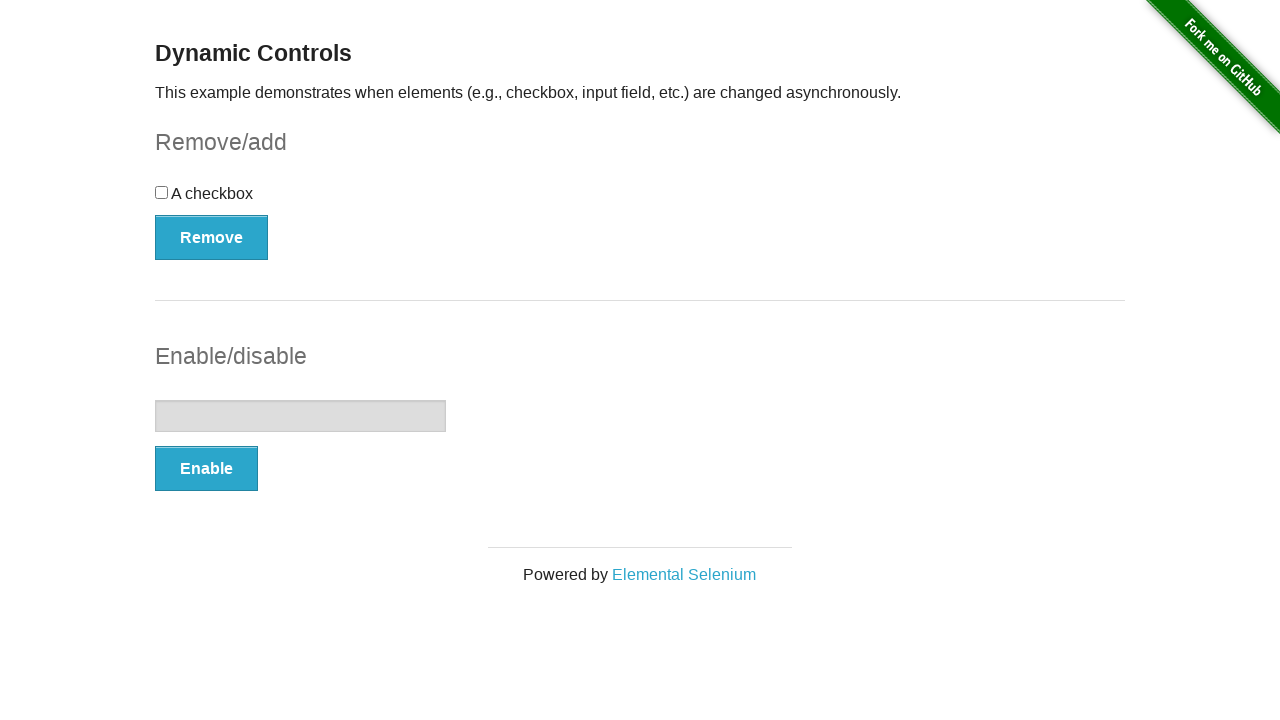

Clicked Remove button to remove checkbox at (212, 237) on [onclick='swapCheckbox()']
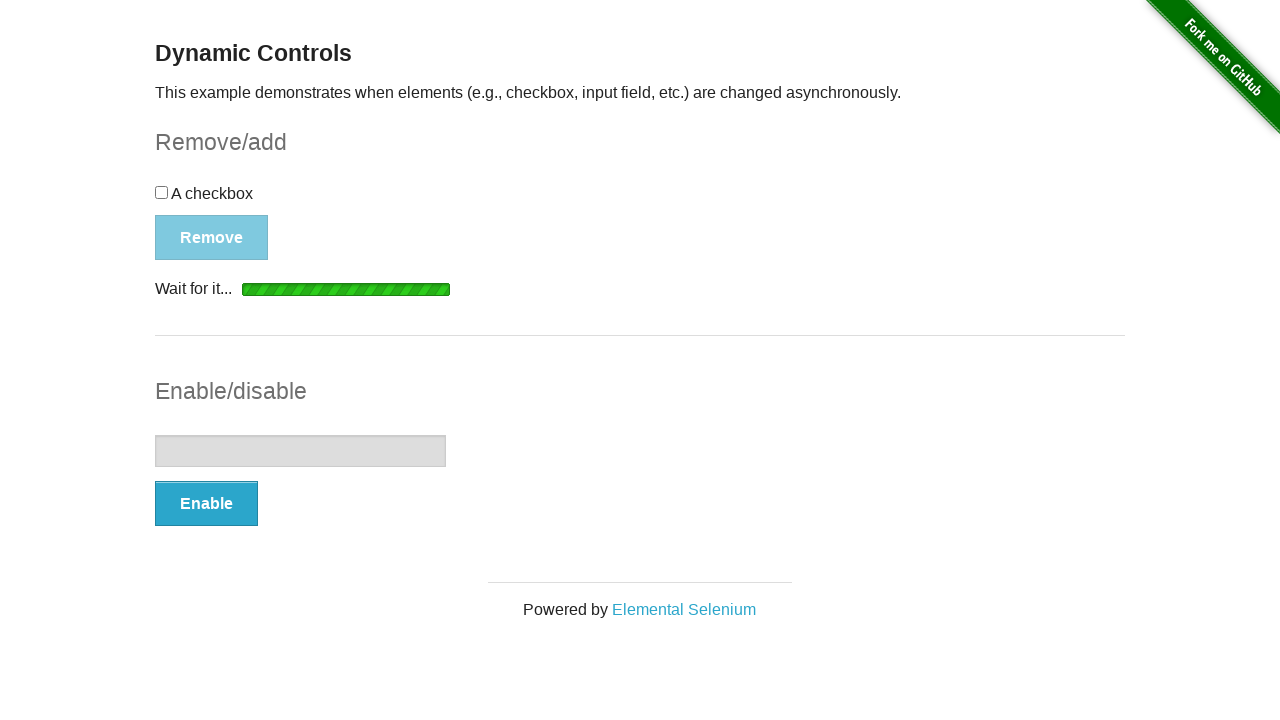

Removal confirmation message appeared
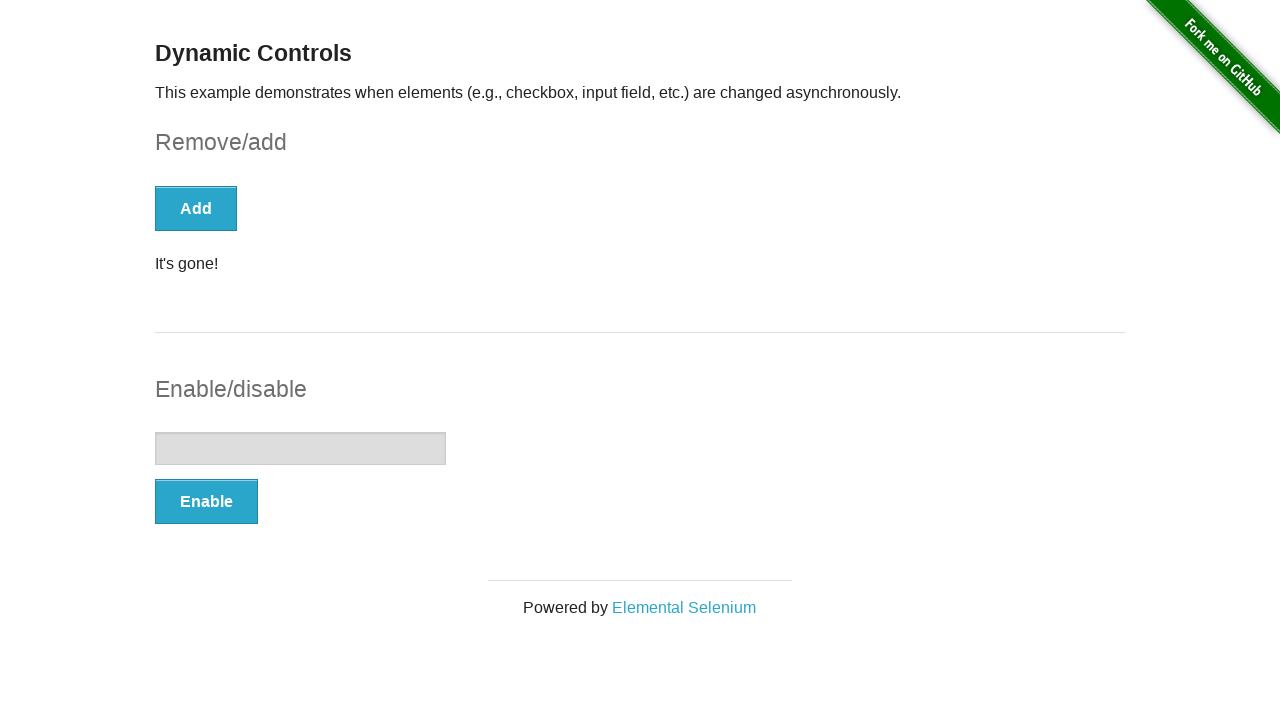

Remove button disappeared after checkbox removal
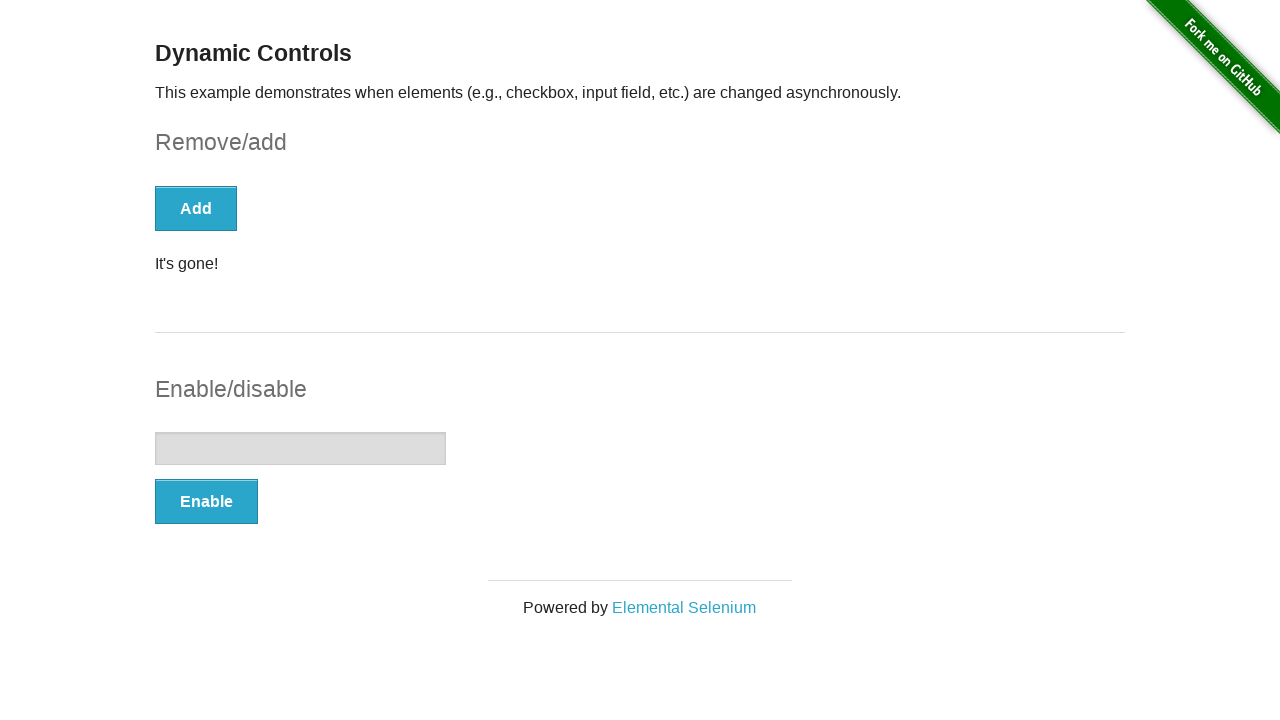

Clicked Enable button to enable text input field at (206, 501) on [onclick='swapInput()']
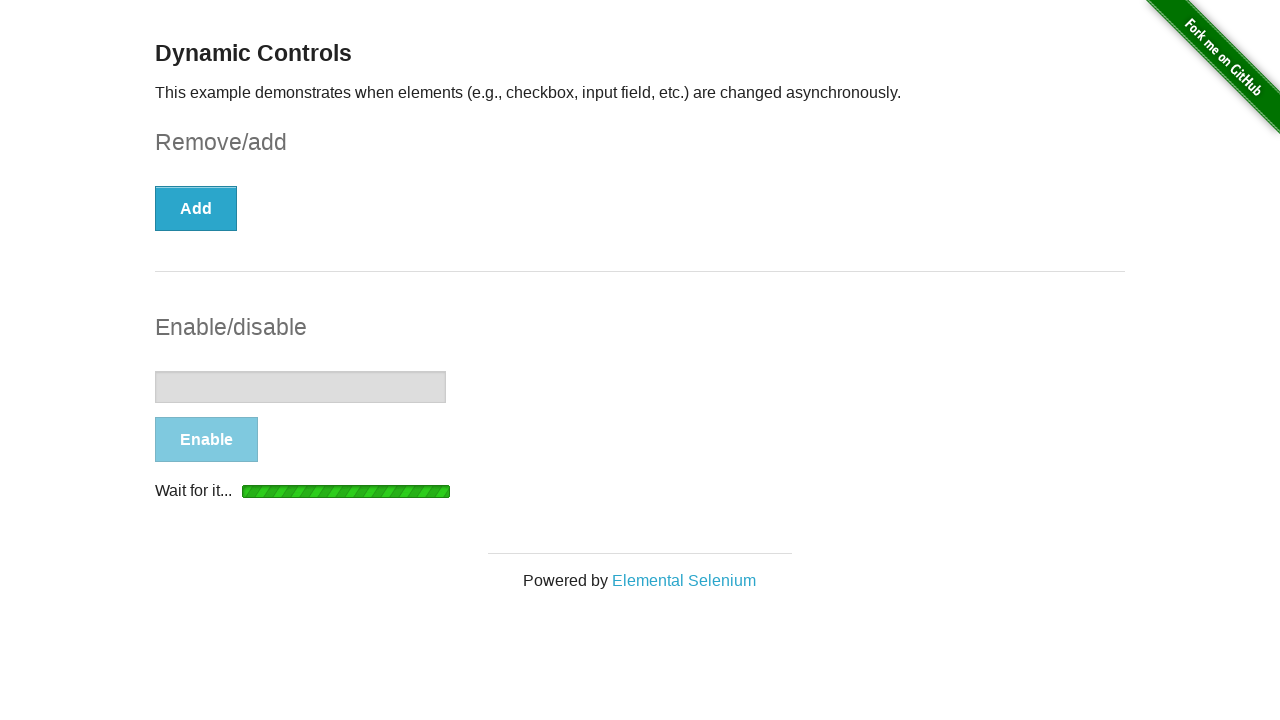

Text input field enabled - confirmation message appeared
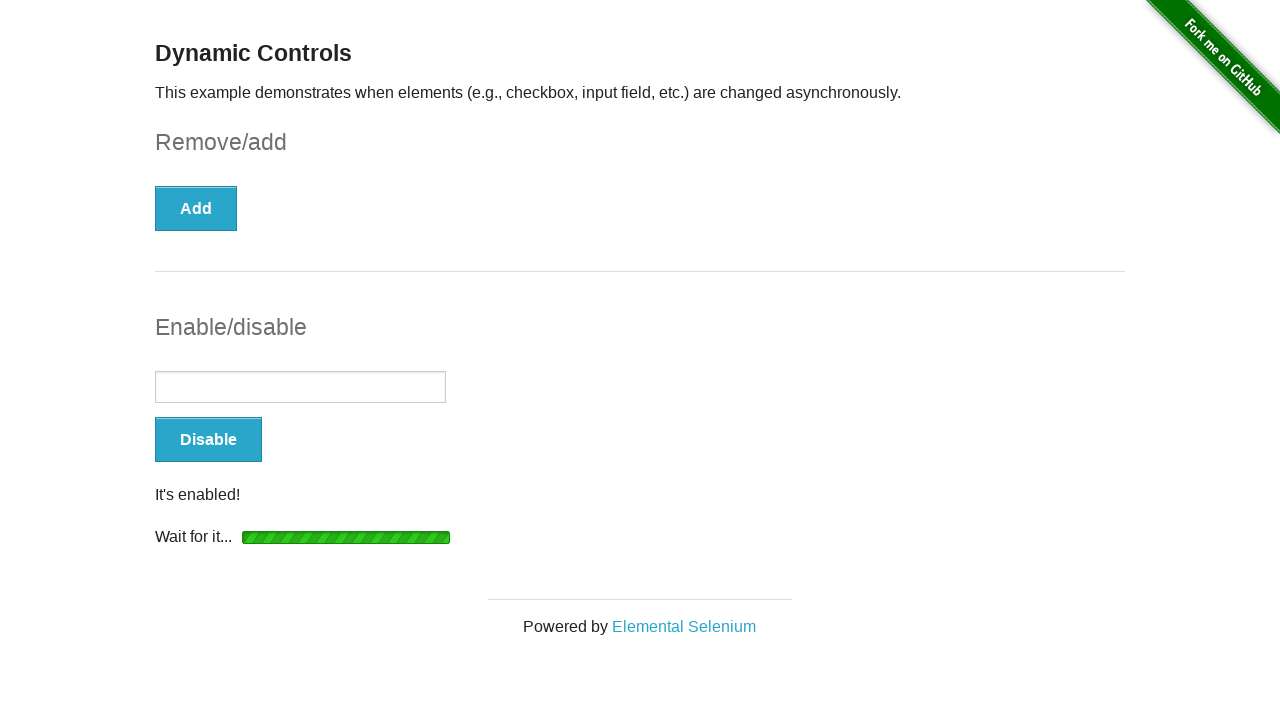

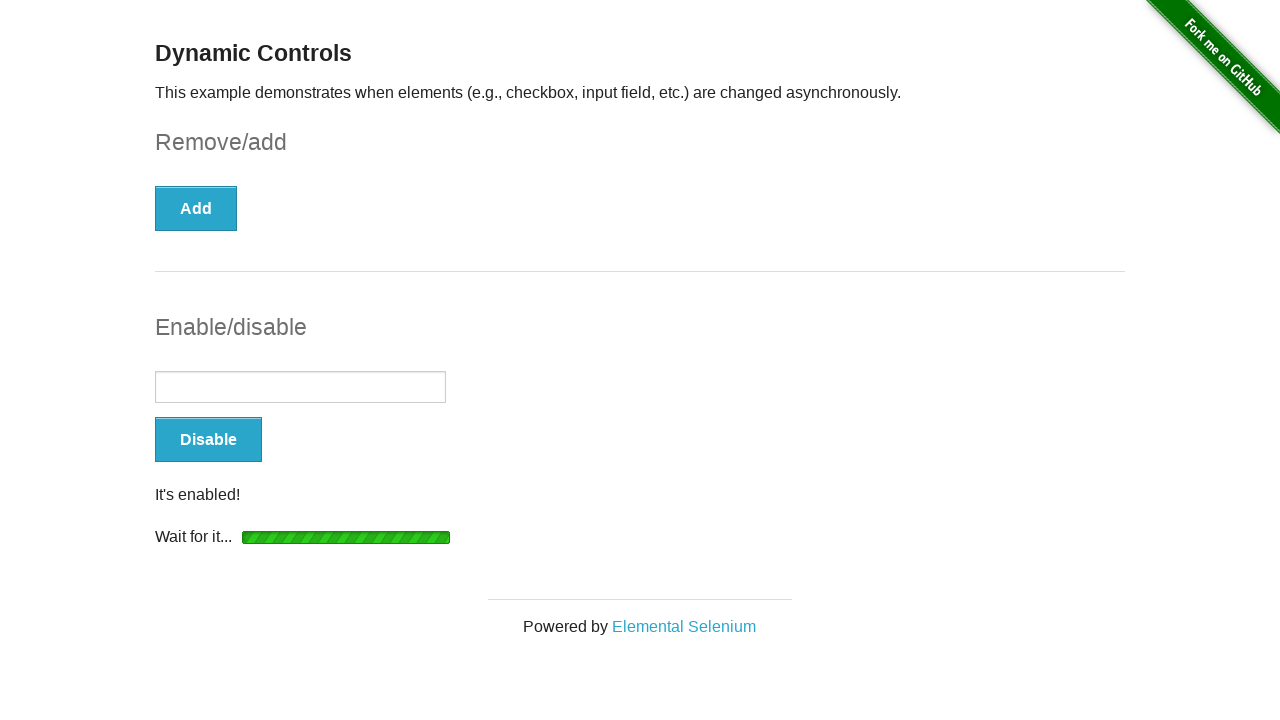